Tests a calculator application by entering two numbers, selecting a mathematical operation, and performing the calculation

Starting URL: http://juliemr.github.io/protractor-demo/

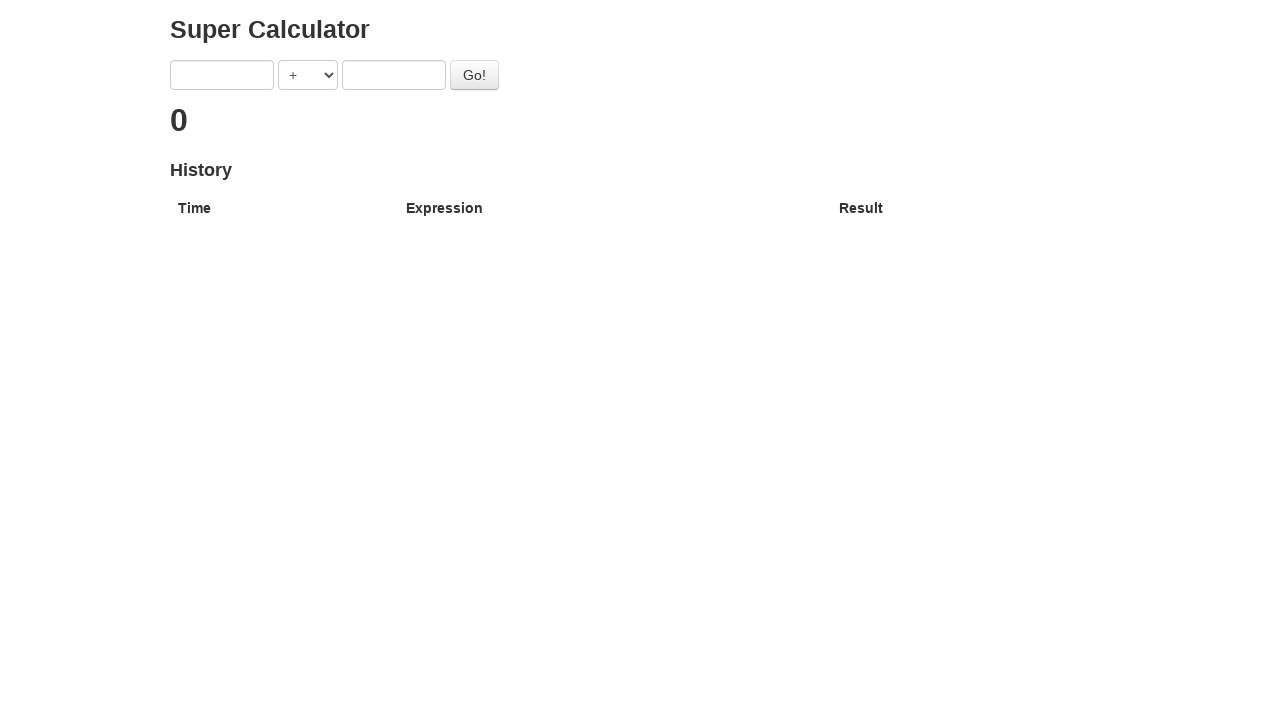

Entered first number '453' into calculator on input[ng-model='first']
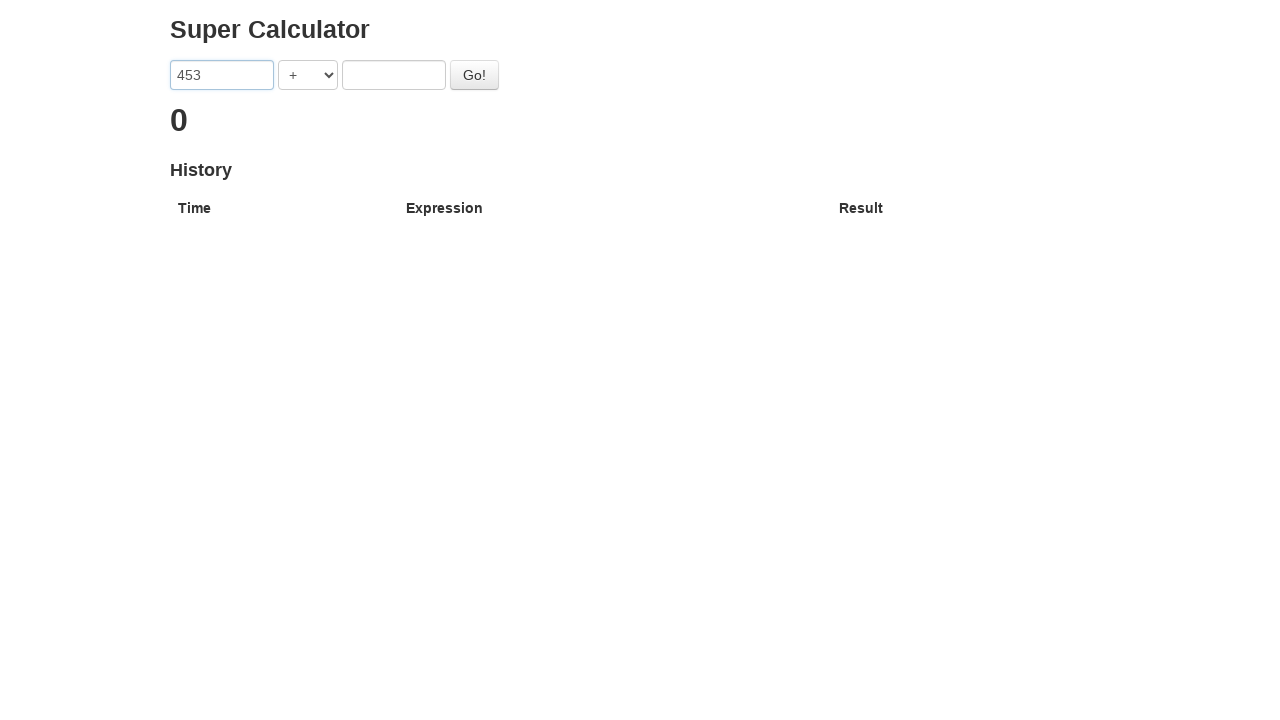

Entered second number '5874' into calculator on input[ng-model='second']
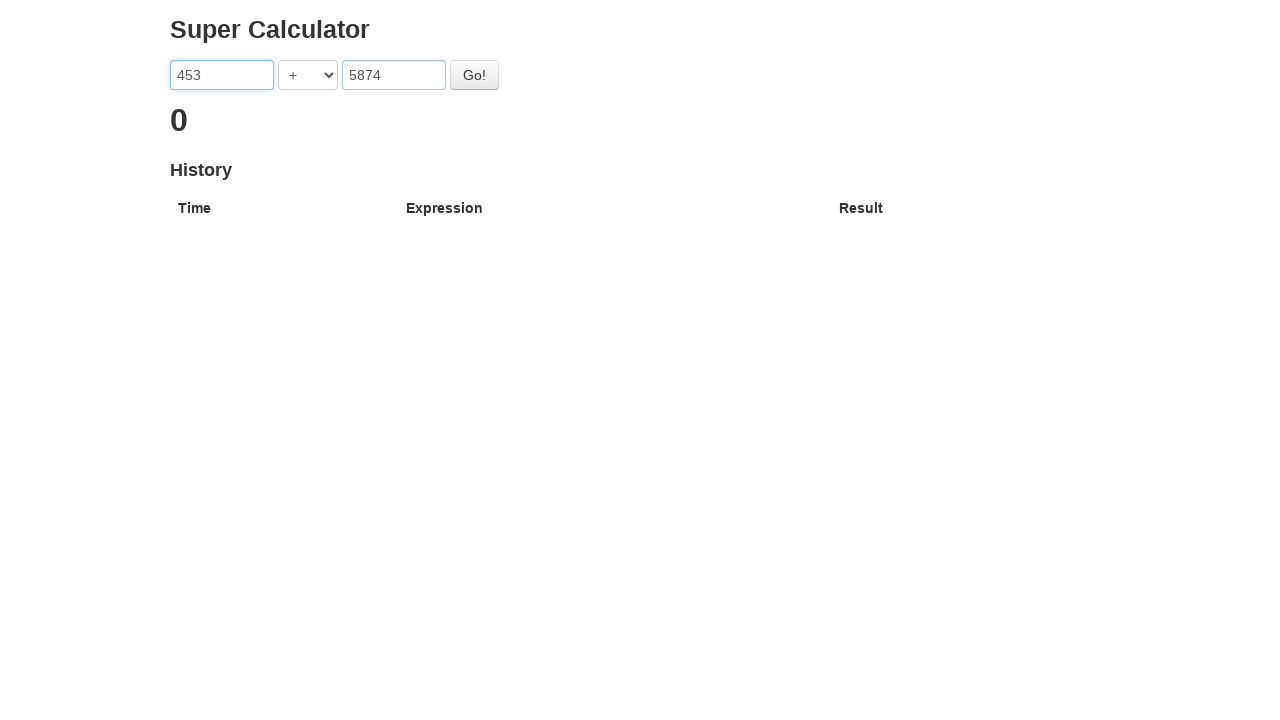

Selected mathematical operation at index 3 from dropdown on select[ng-model='operator']
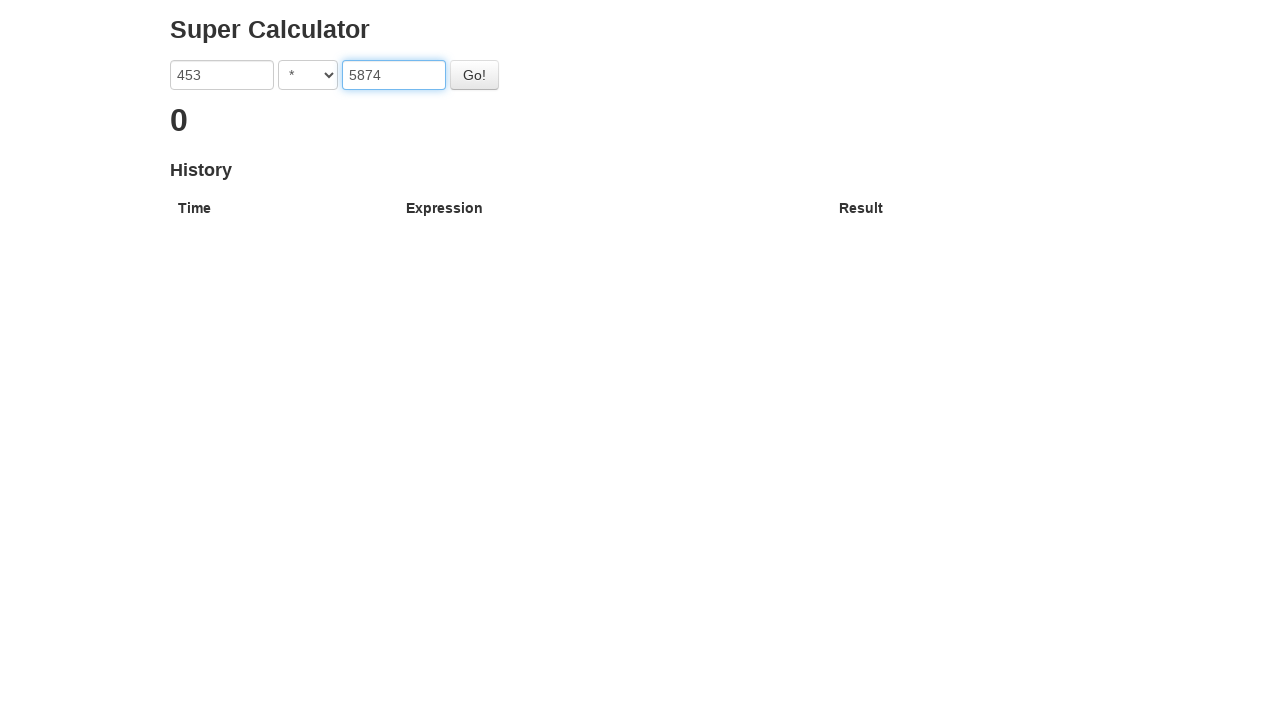

Clicked calculate button to perform operation at (474, 75) on button
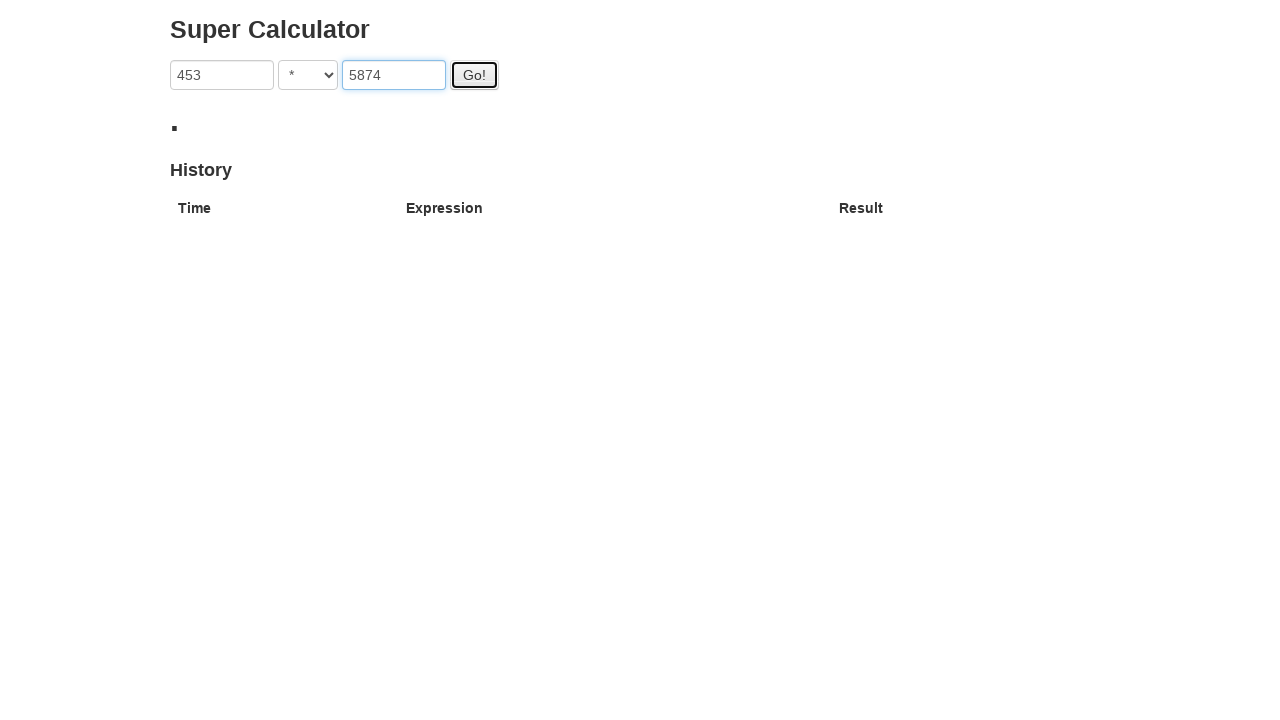

Waited for calculation result to appear
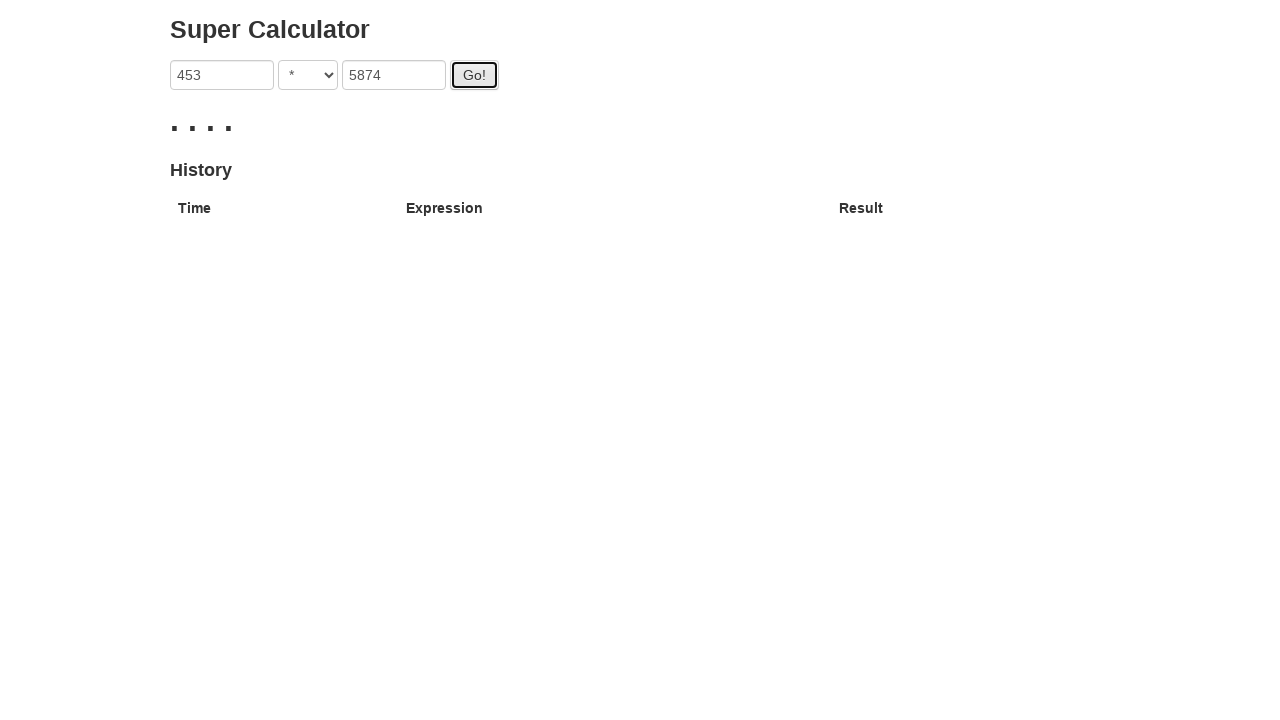

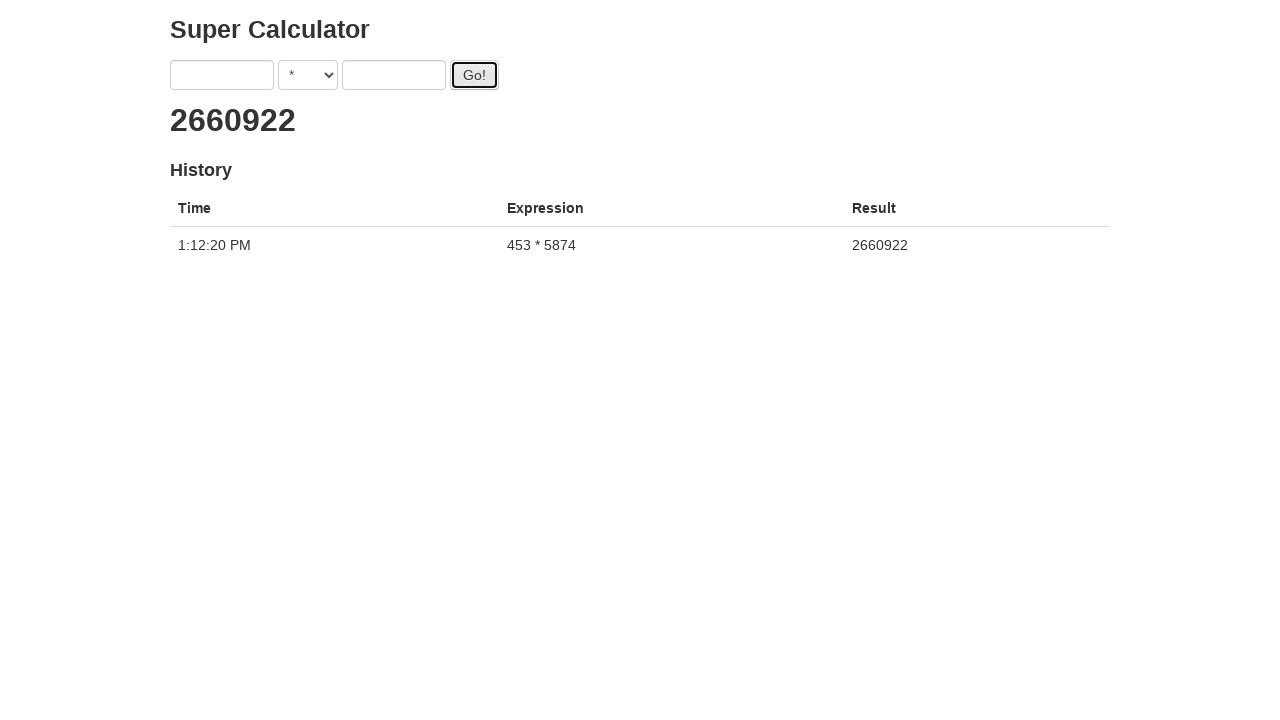